Tests W3Schools homepage interactions including search, hovering over menu items, and scrolling to specific sections

Starting URL: https://www.w3schools.com/

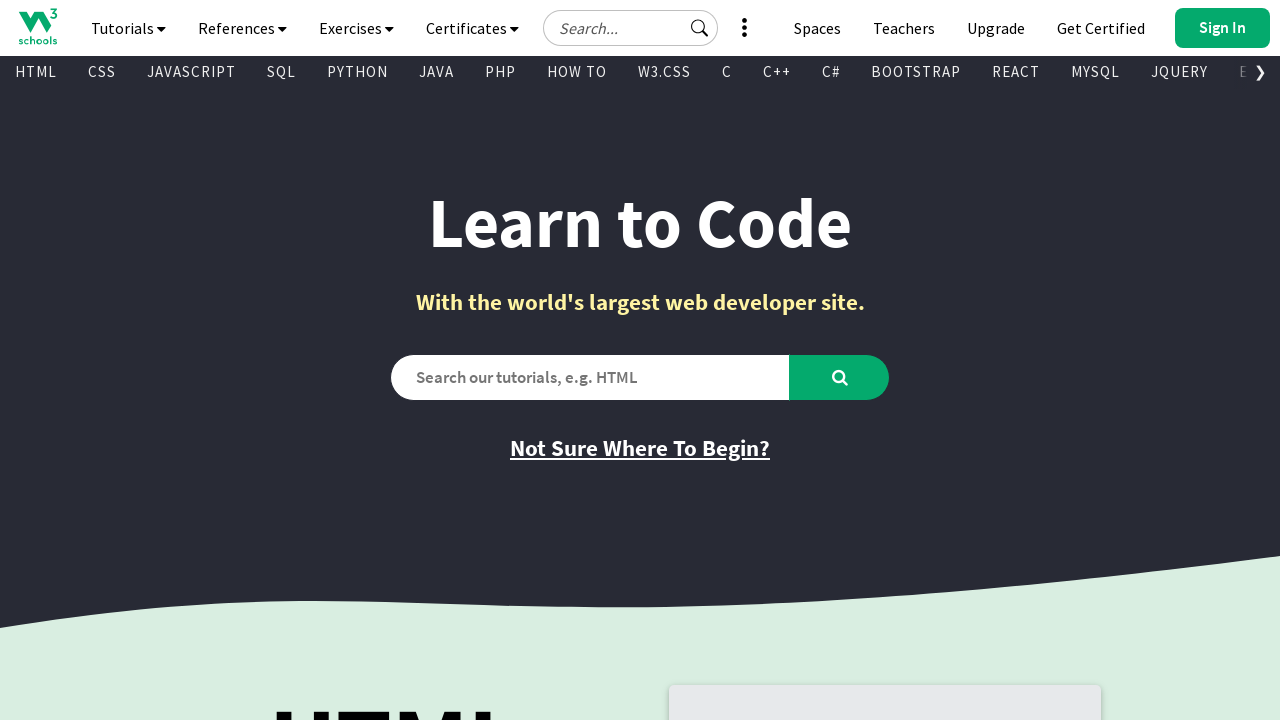

Filled search box with 'html' on #search2
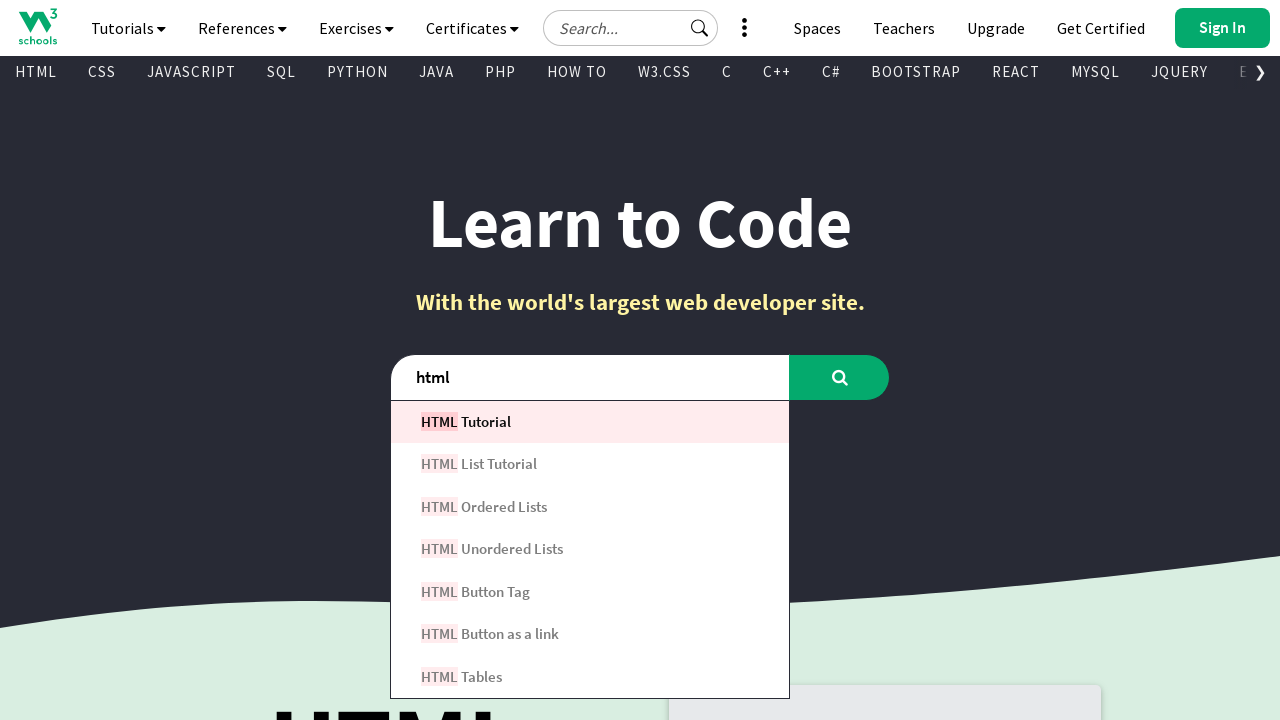

Hovered over Tutorials and References link at (128, 28) on a[title='Tutorials and References']
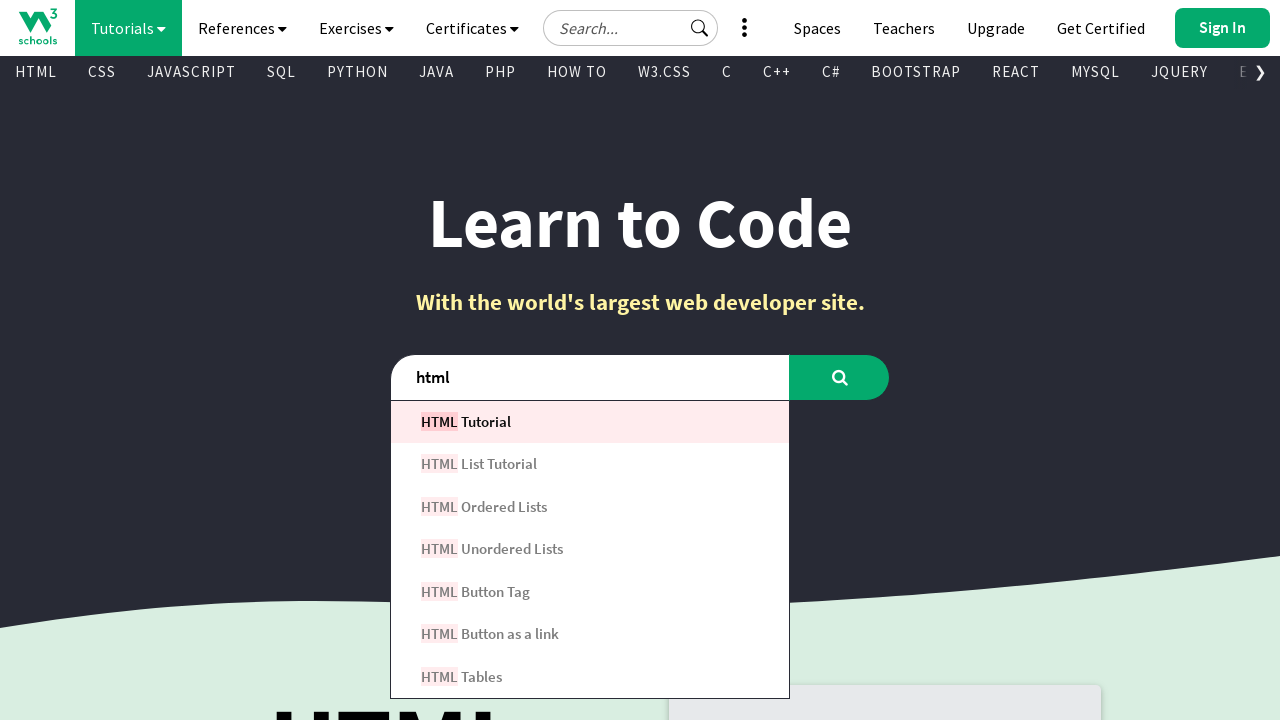

Scrolled to 'Get Certified' section
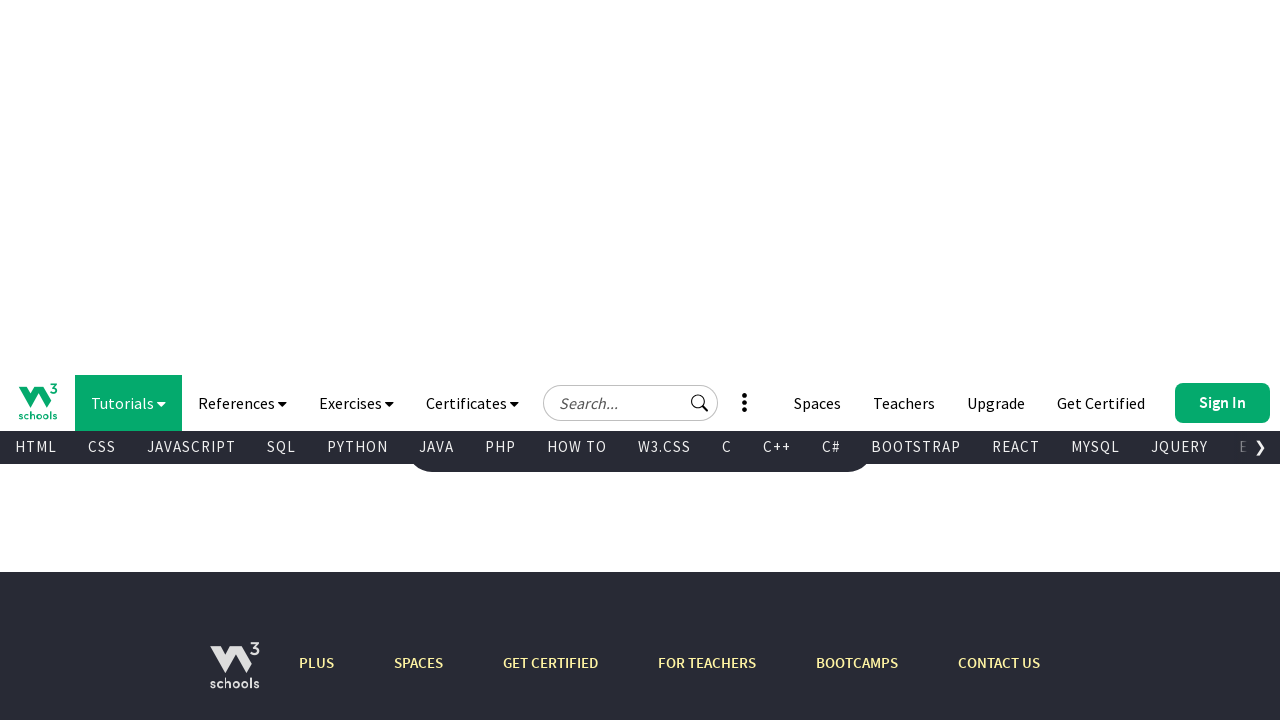

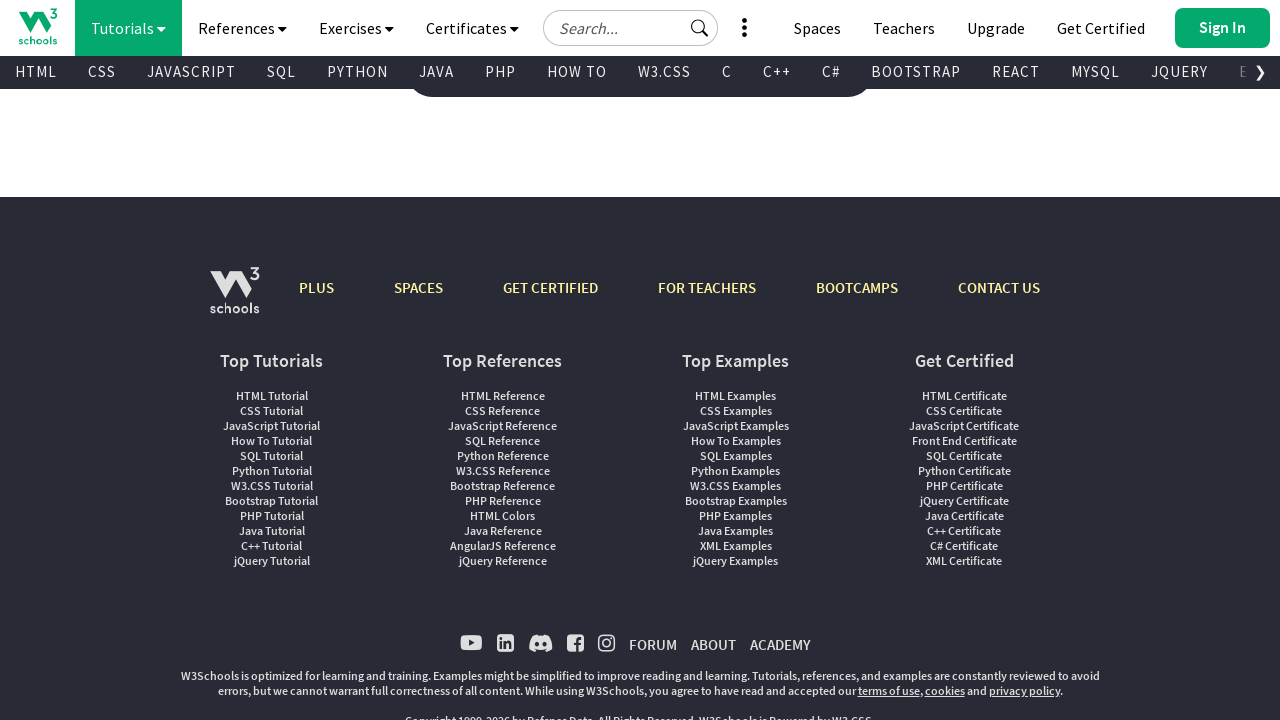